Tests autocomplete functionality by typing a partial country name and selecting from suggestions, then scrolls to a table and verifies table structure by checking rows and columns.

Starting URL: https://rahulshettyacademy.com/AutomationPractice/

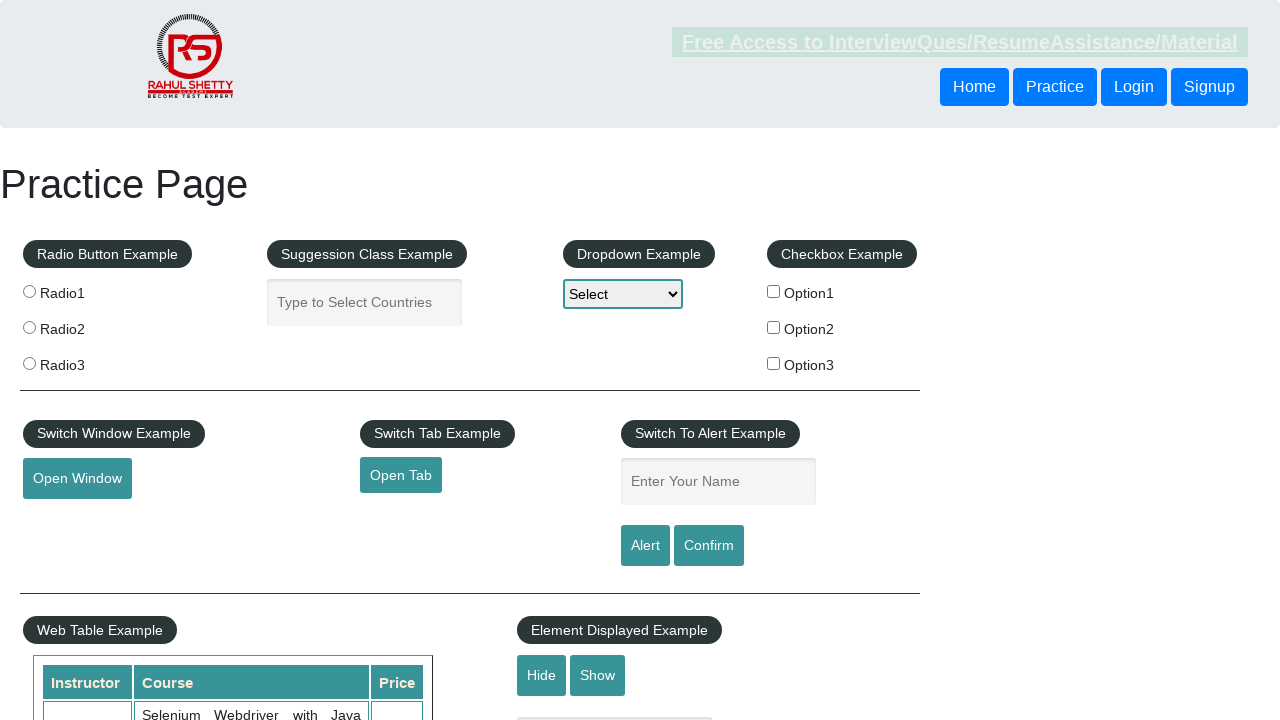

Filled autocomplete field with 'ind' on #autocomplete
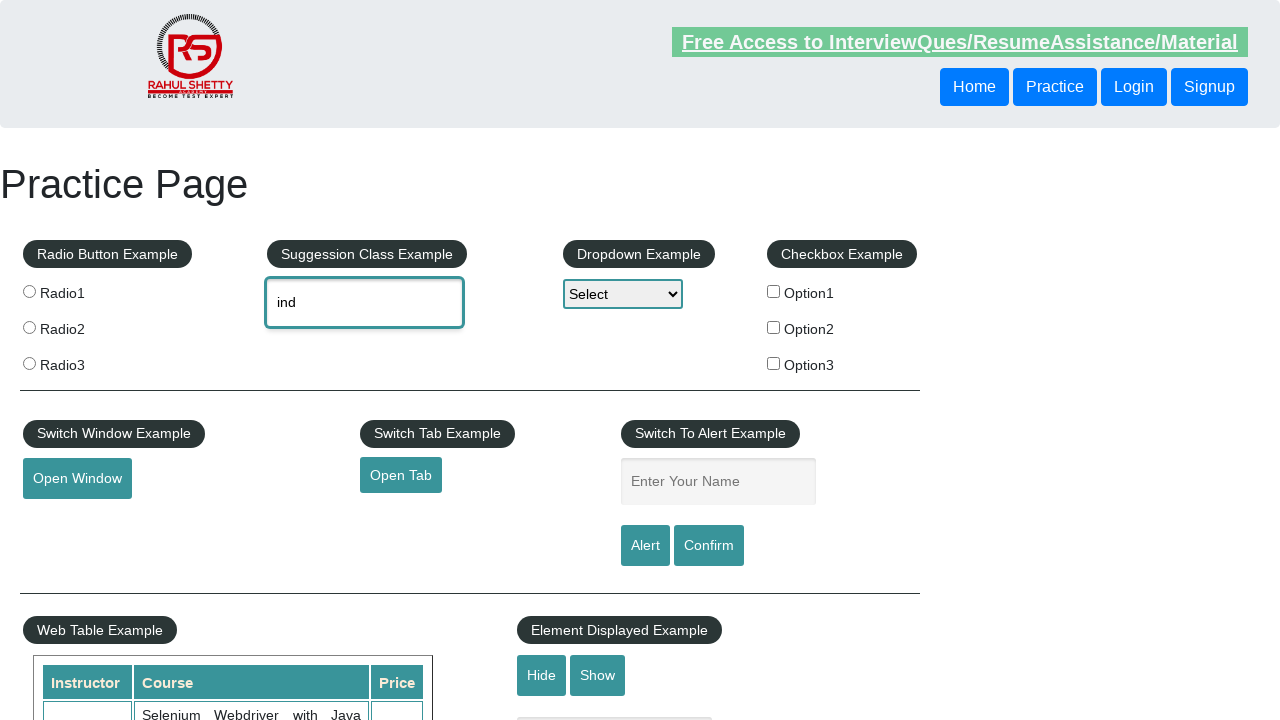

Autocomplete suggestions appeared
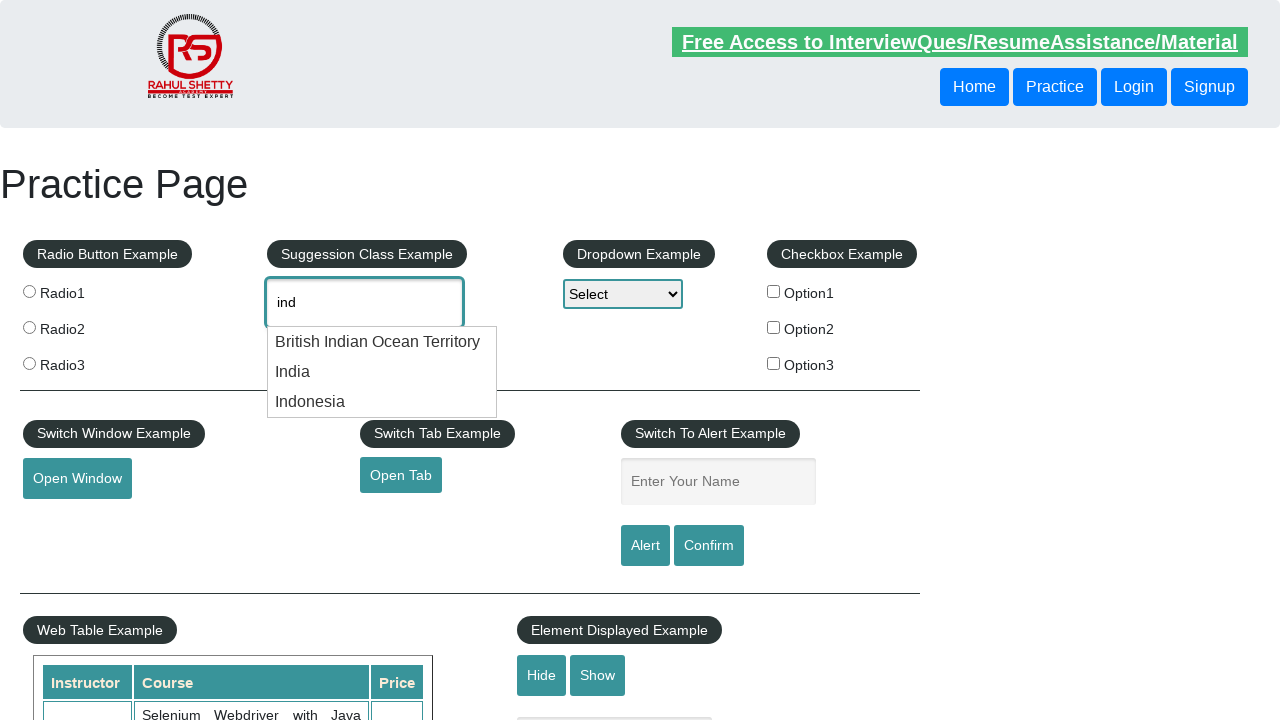

Selected 'India' from autocomplete suggestions at (382, 372) on .ui-menu-item .ui-menu-item-wrapper >> nth=1
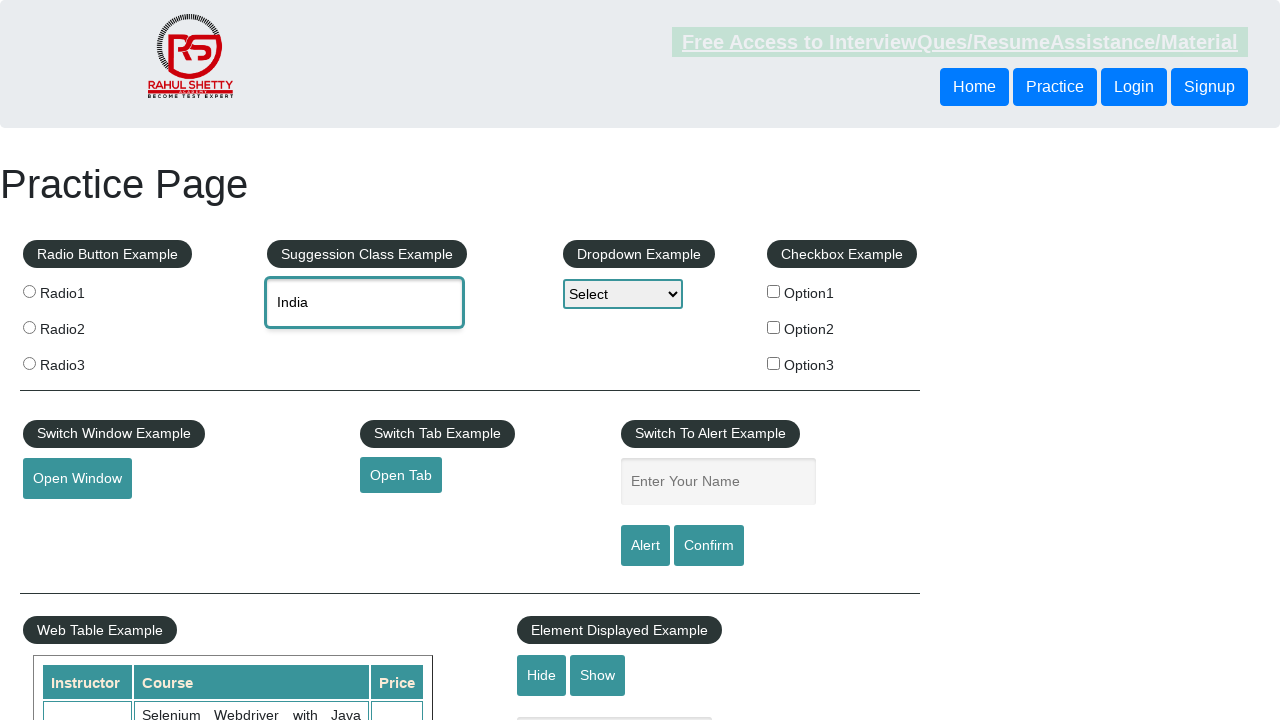

Scrolled down by 500 pixels to view table
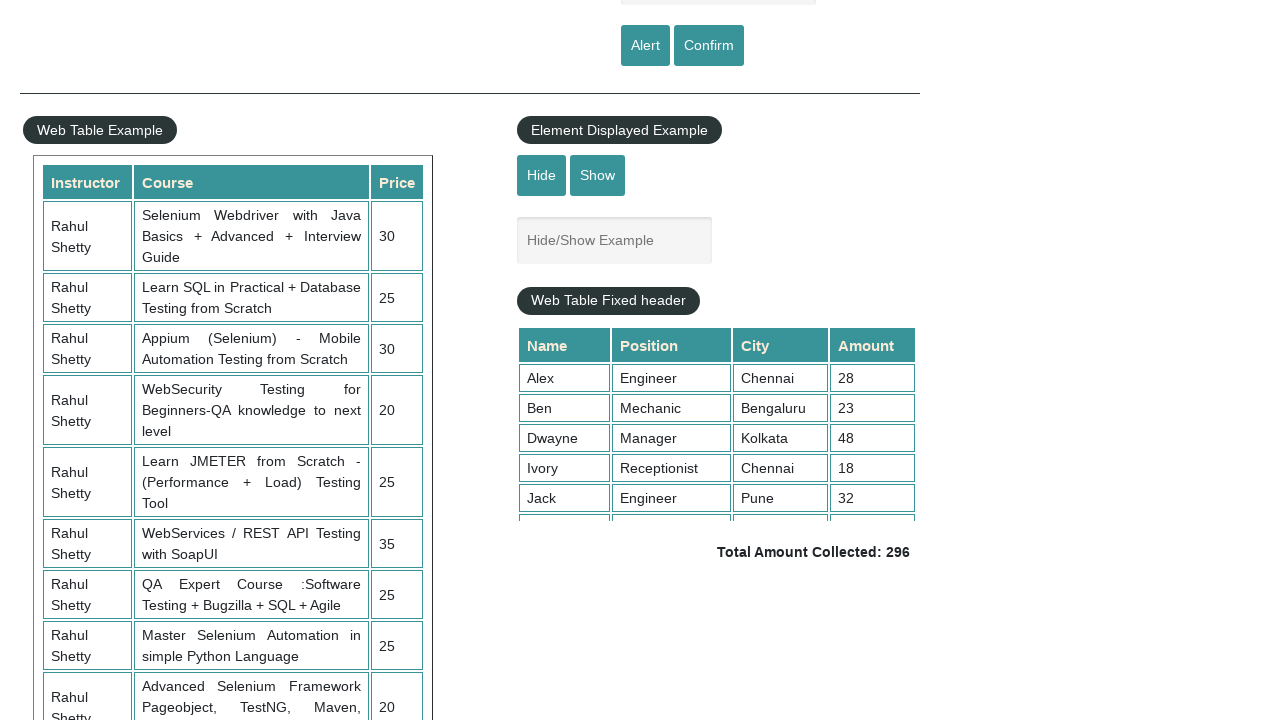

Courses table became visible
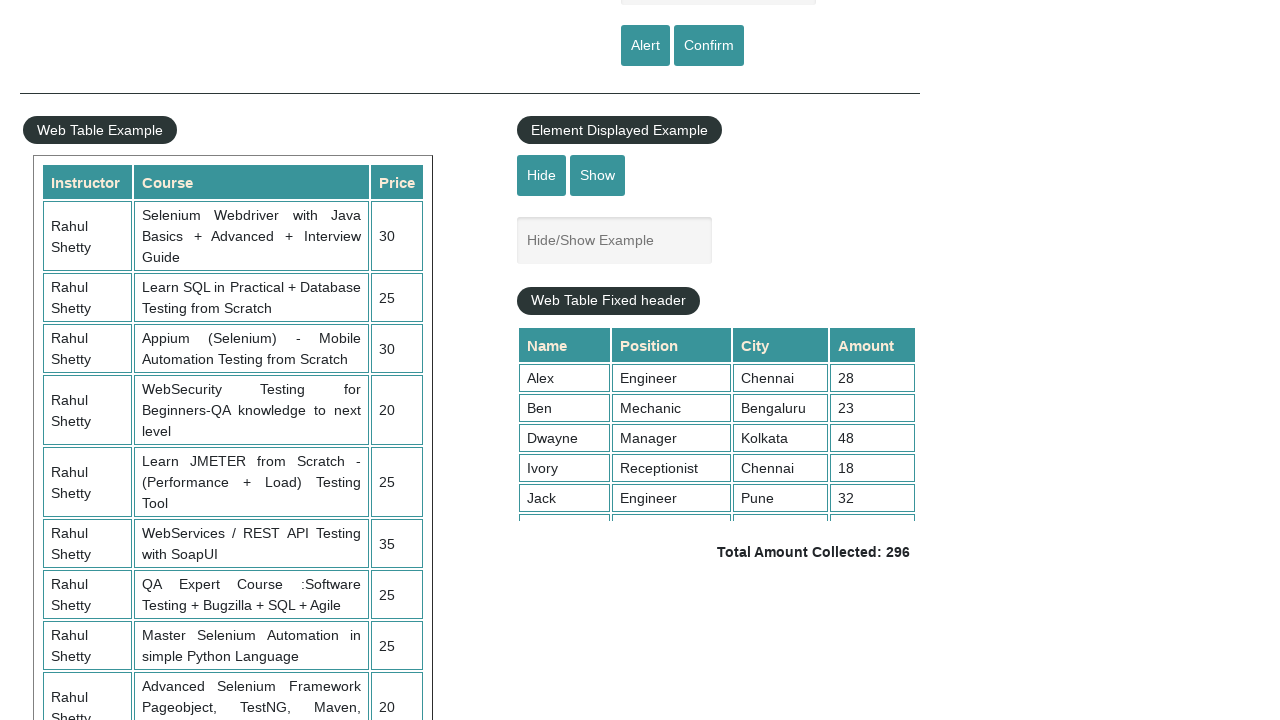

Verified table rows exist and first row is visible
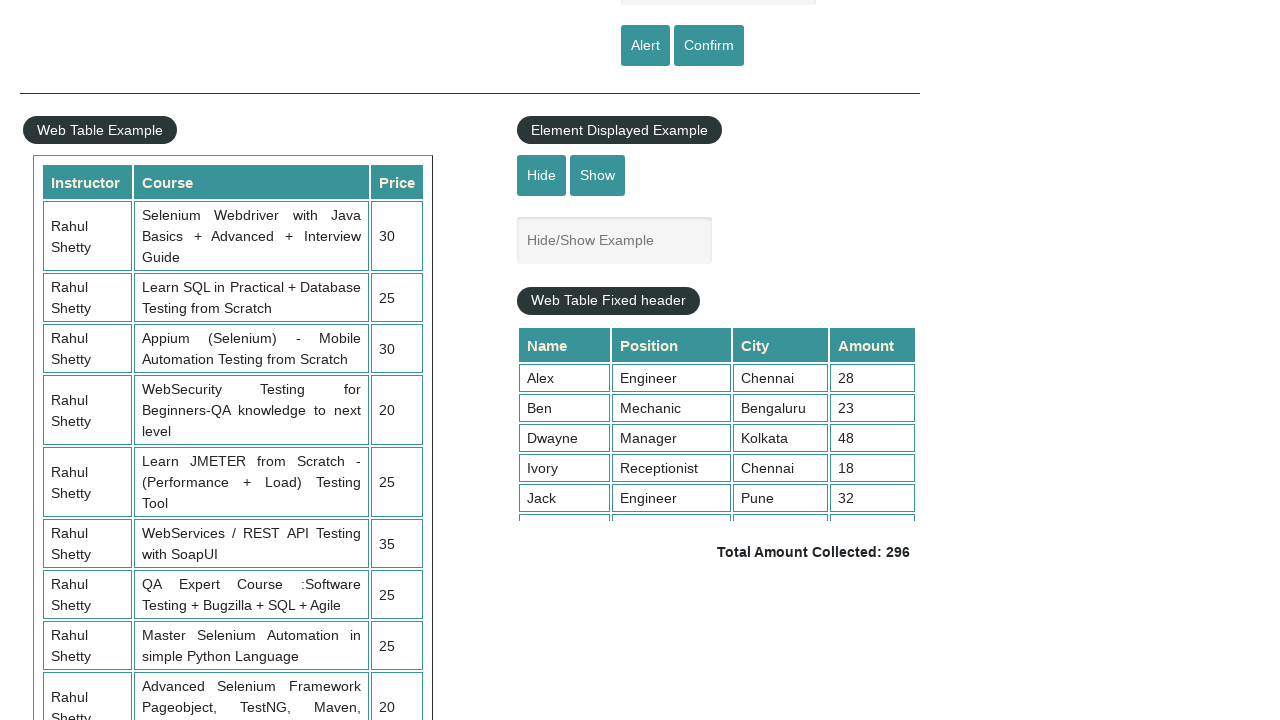

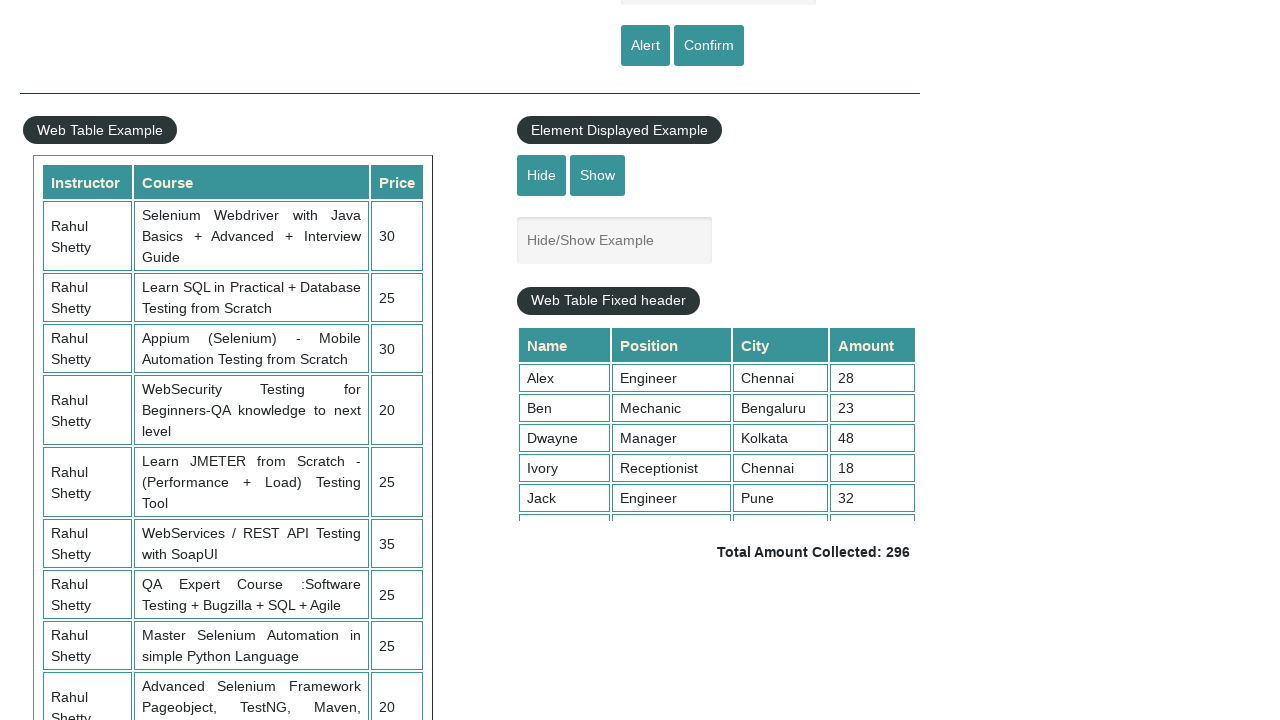